Tests the text field tooltip functionality by hovering over the text input and verifying that a tooltip with expected text appears.

Starting URL: https://demoqa.com/tool-tips

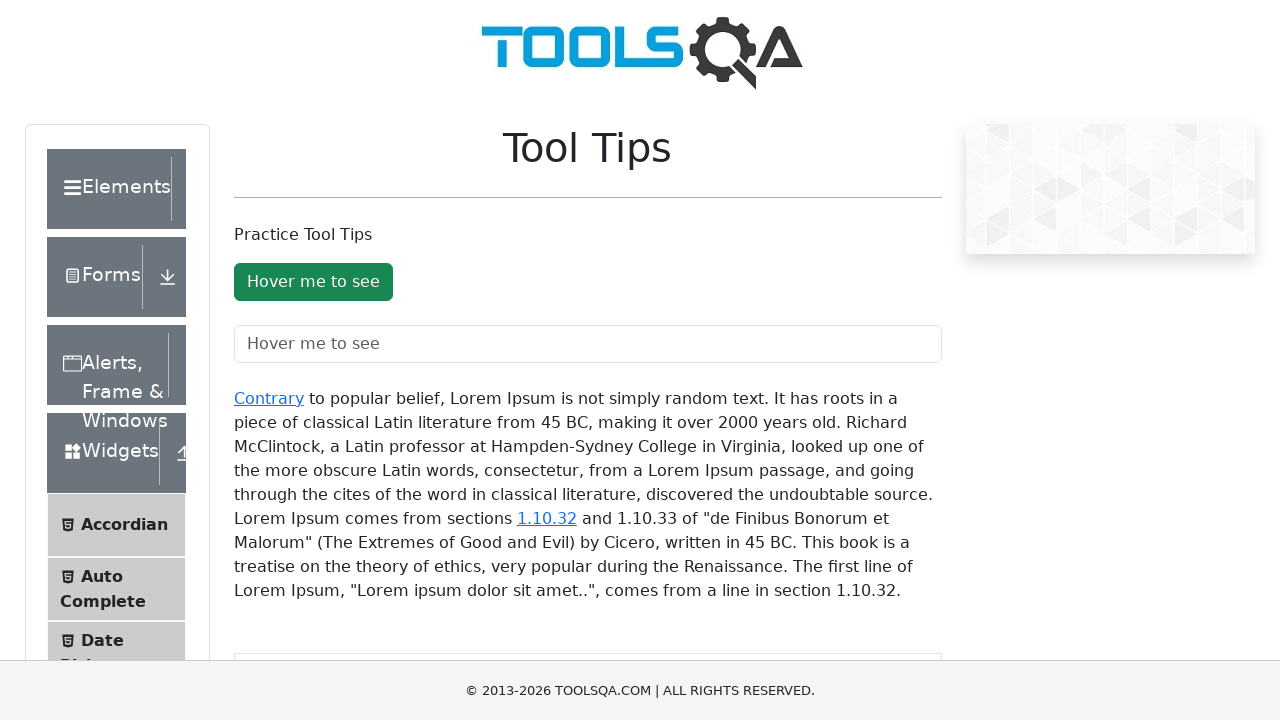

Waited for text field tooltip element to be visible
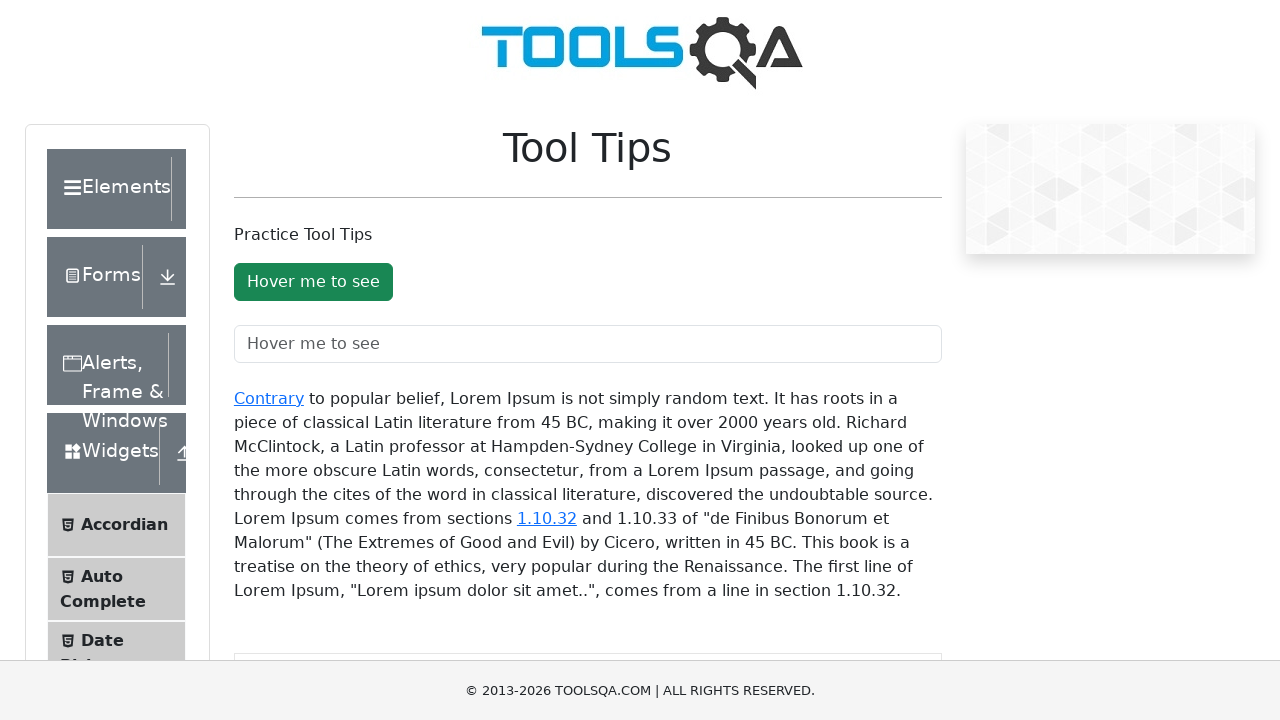

Hovered over the text field to trigger tooltip at (588, 344) on #toolTipTextField
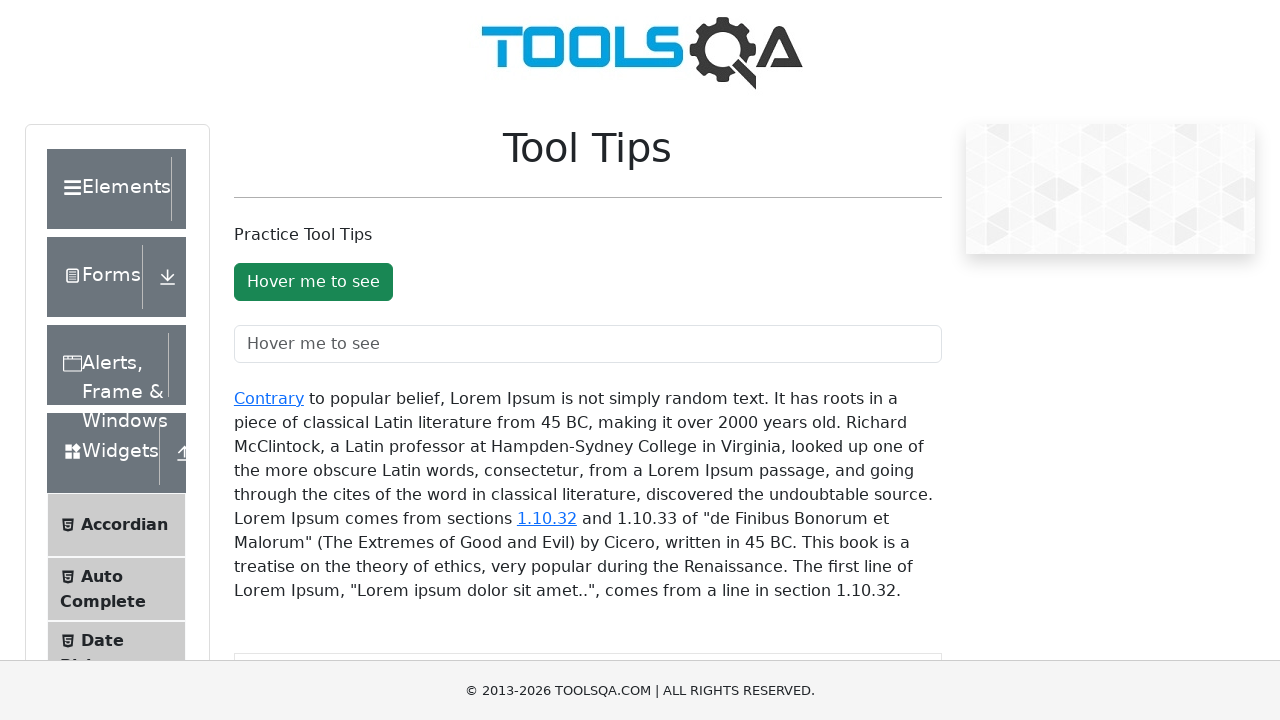

Waited for tooltip to appear and become visible
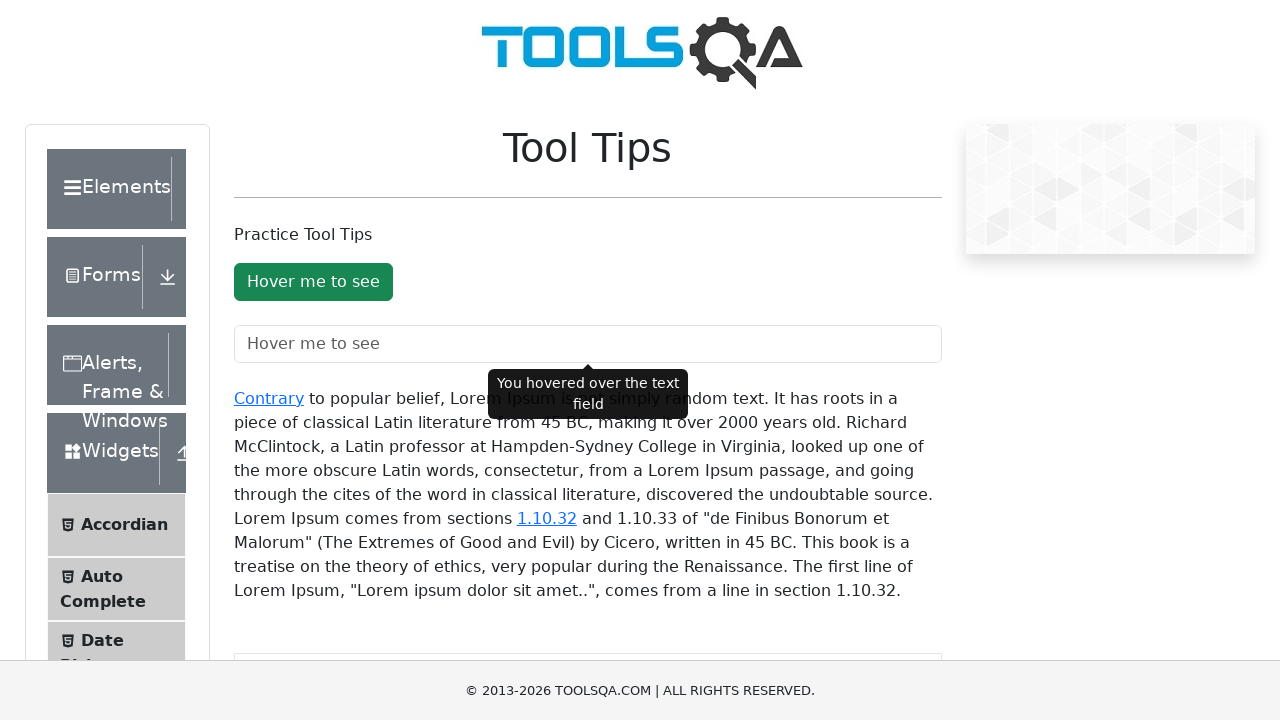

Verified tooltip text matches expected value 'You hovered over the text field'
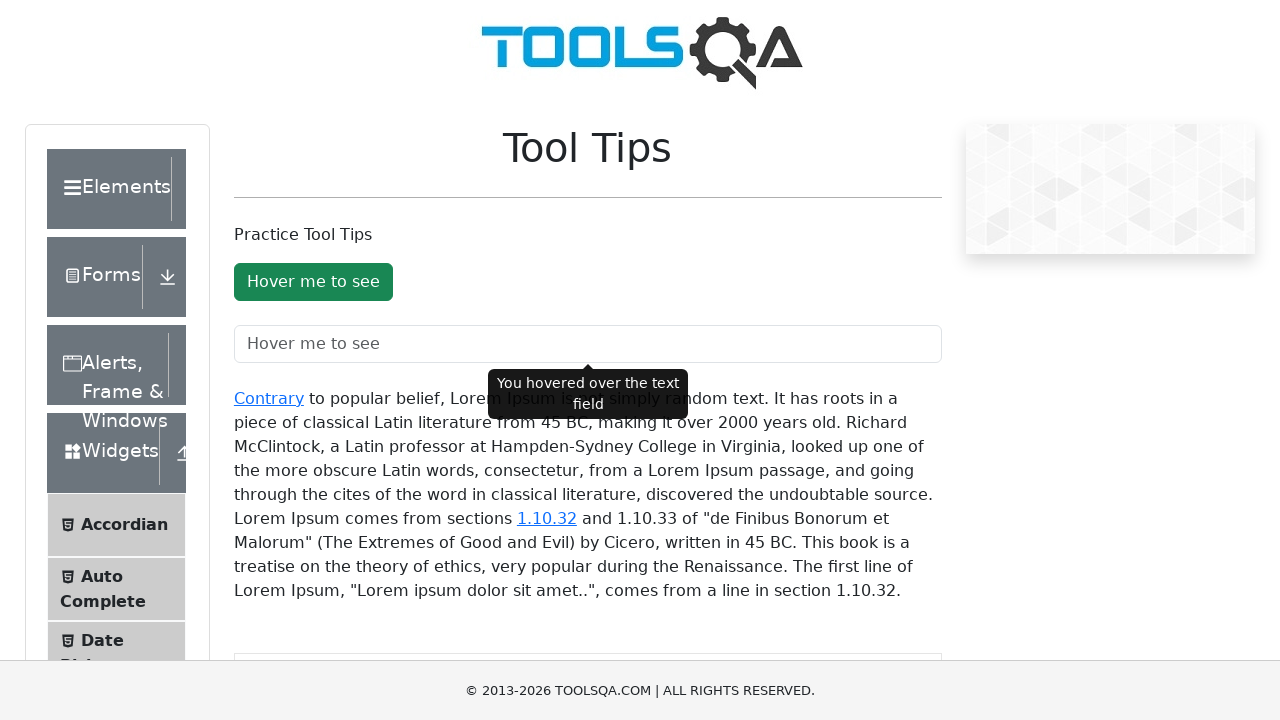

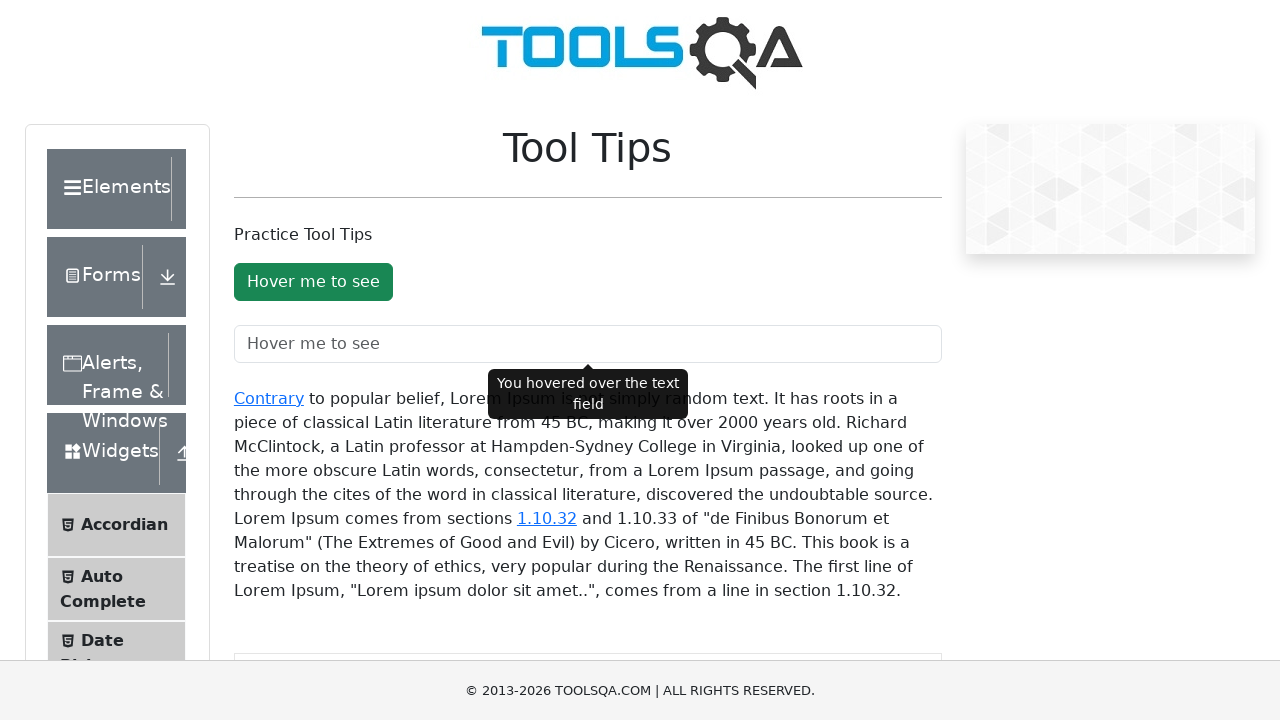